Tests adding an item to the shopping cart by clicking the first "Add to Cart" button and verifying the item details are displayed in the cart.

Starting URL: https://www.bstackdemo.com/

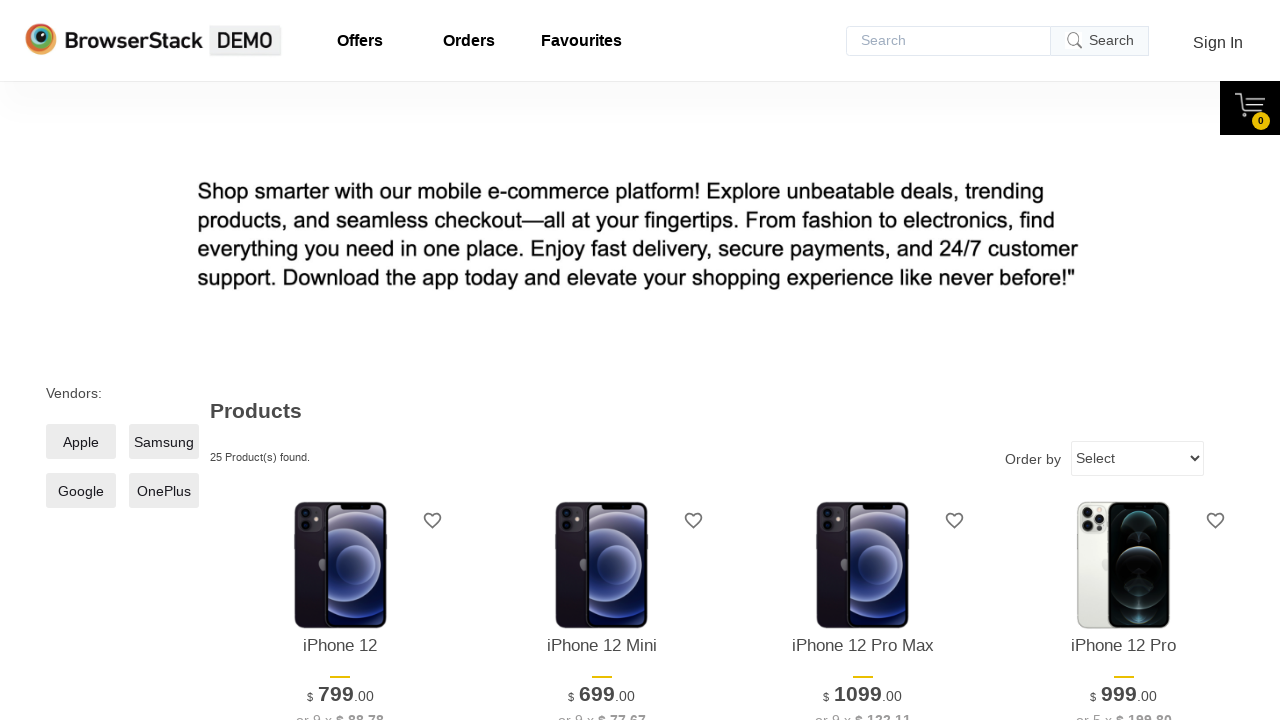

Waited for 'Add to Cart' buttons to load
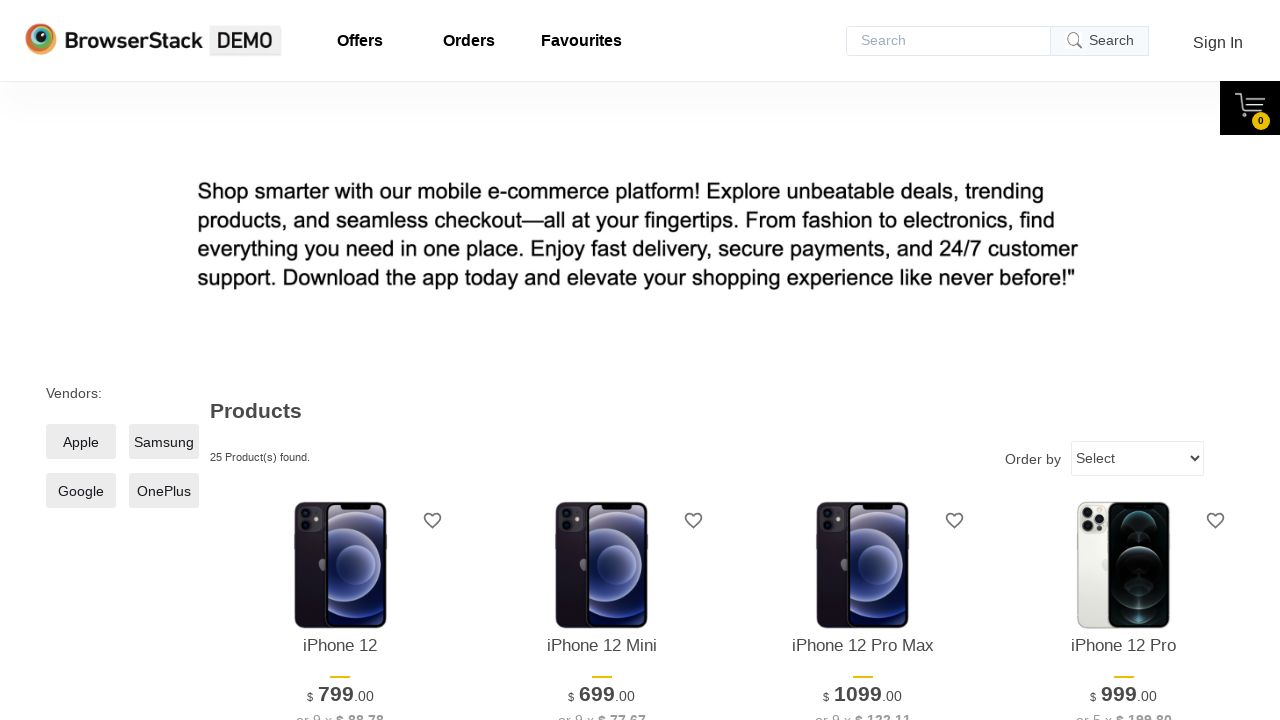

Clicked the first 'Add to Cart' button at (340, 361) on div.shelf-item__buy-btn >> nth=0
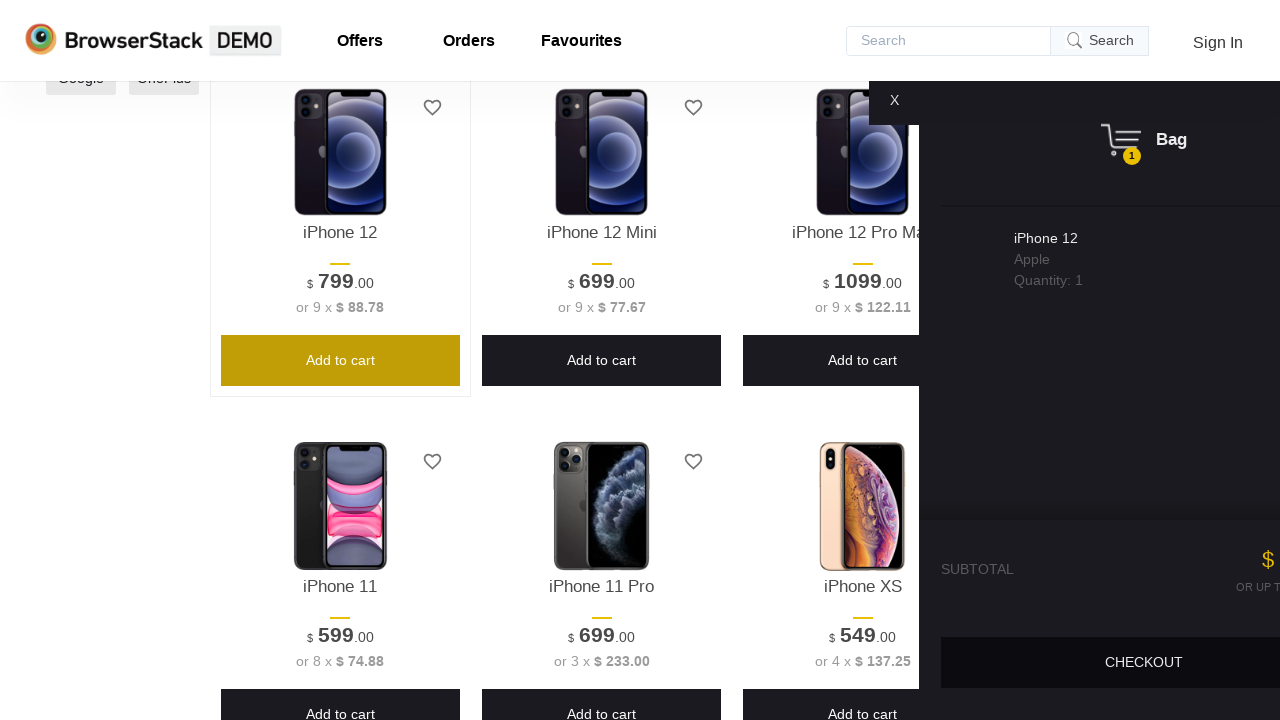

Item details became visible in the cart
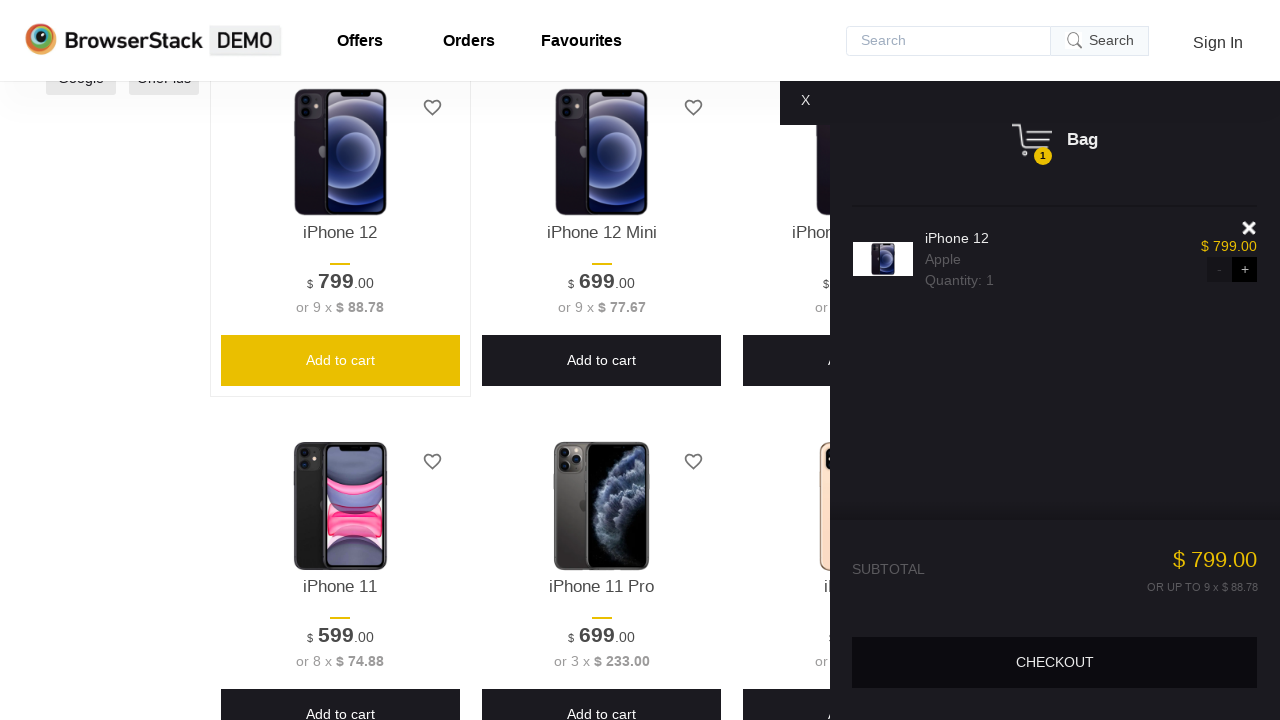

Verified item details are visible in the cart
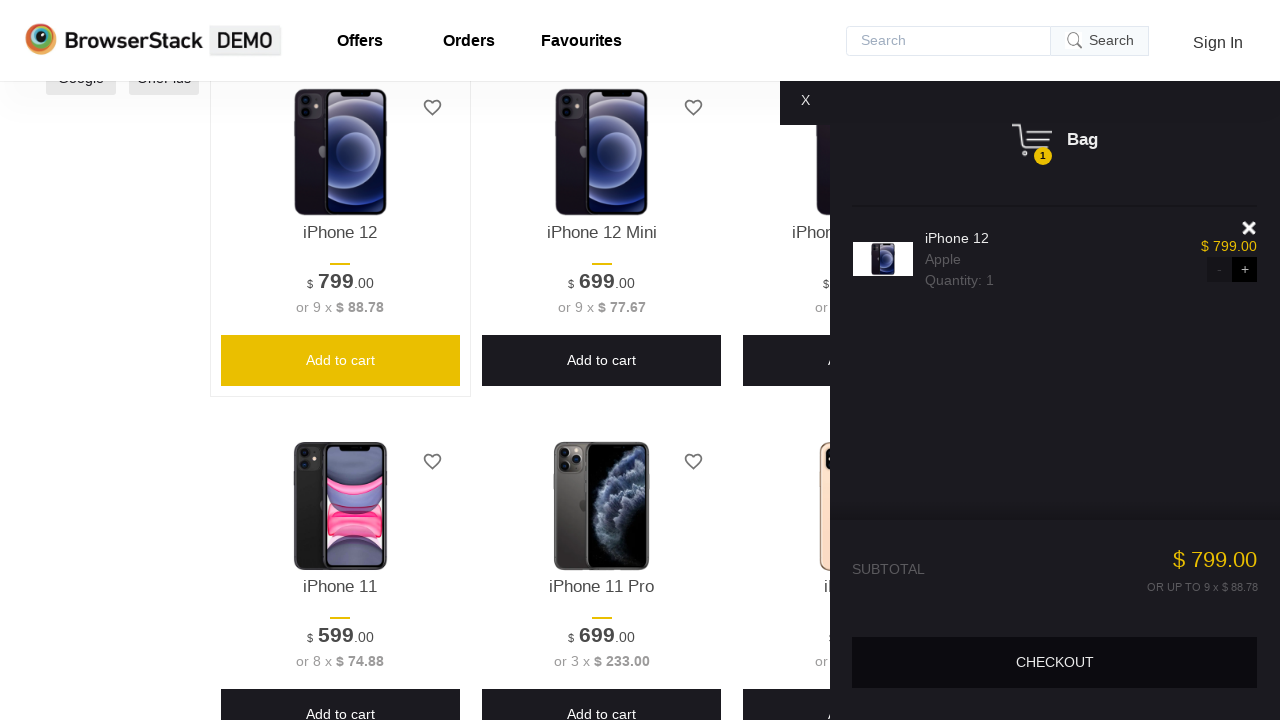

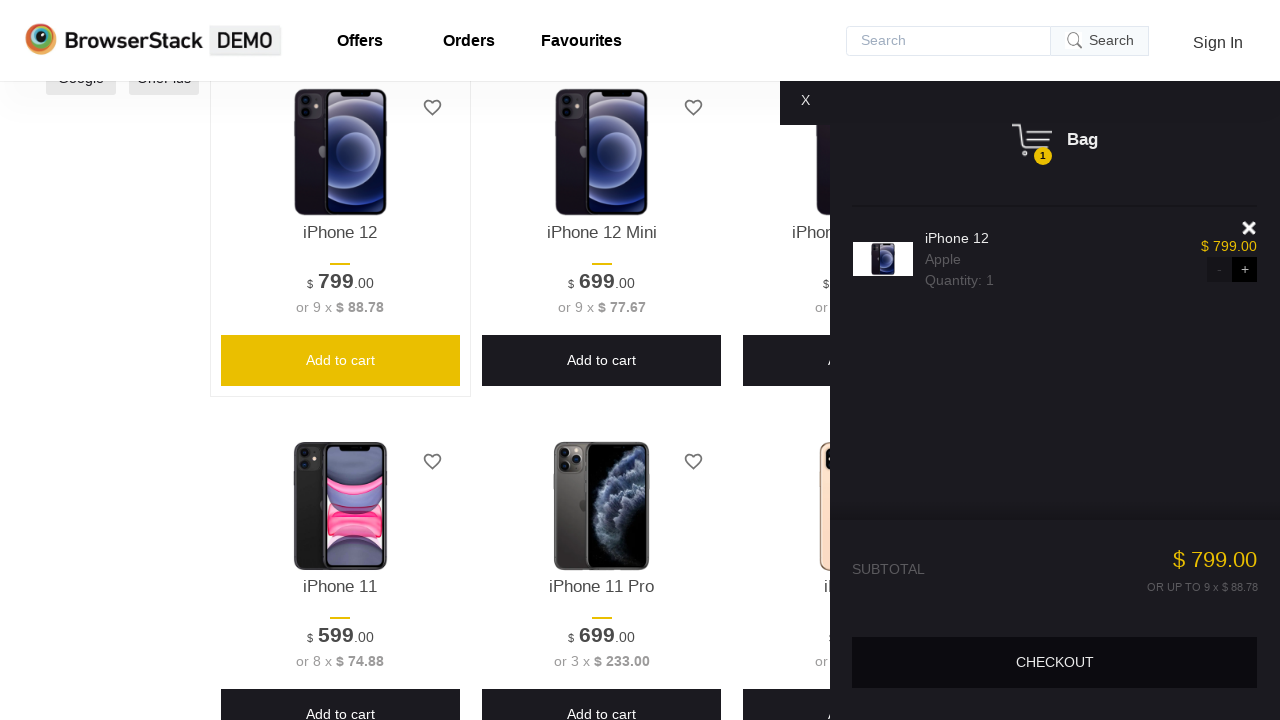